Navigates to jasonraimondi.com and verifies the page loads successfully by checking the HTTP response status

Starting URL: https://jasonraimondi.com

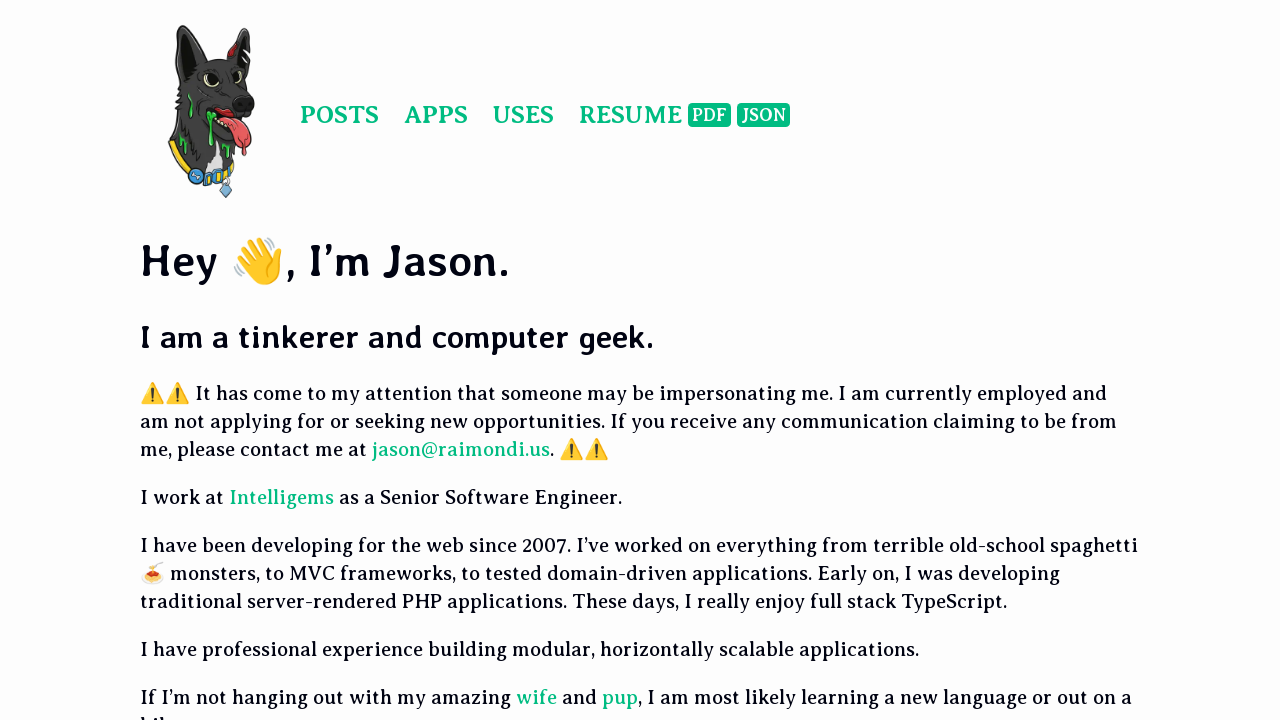

Navigated to https://jasonraimondi.com
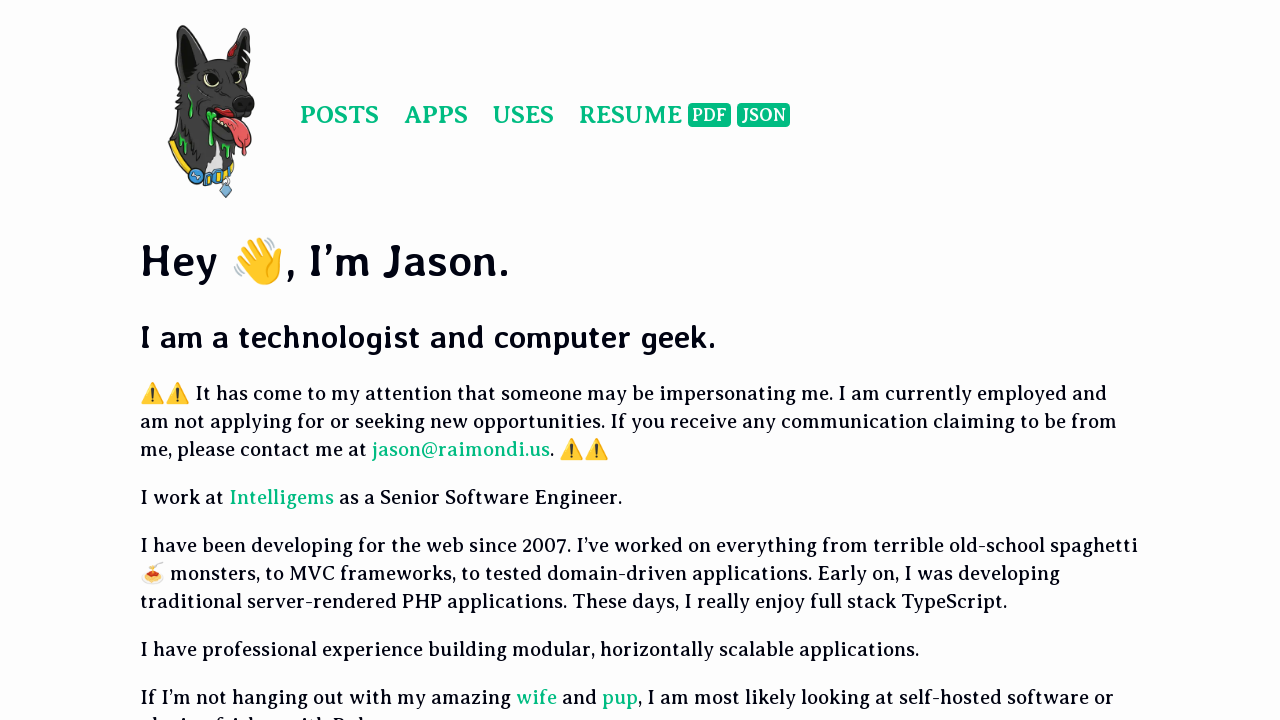

Verified HTTP response status is successful (status code ≤ 399)
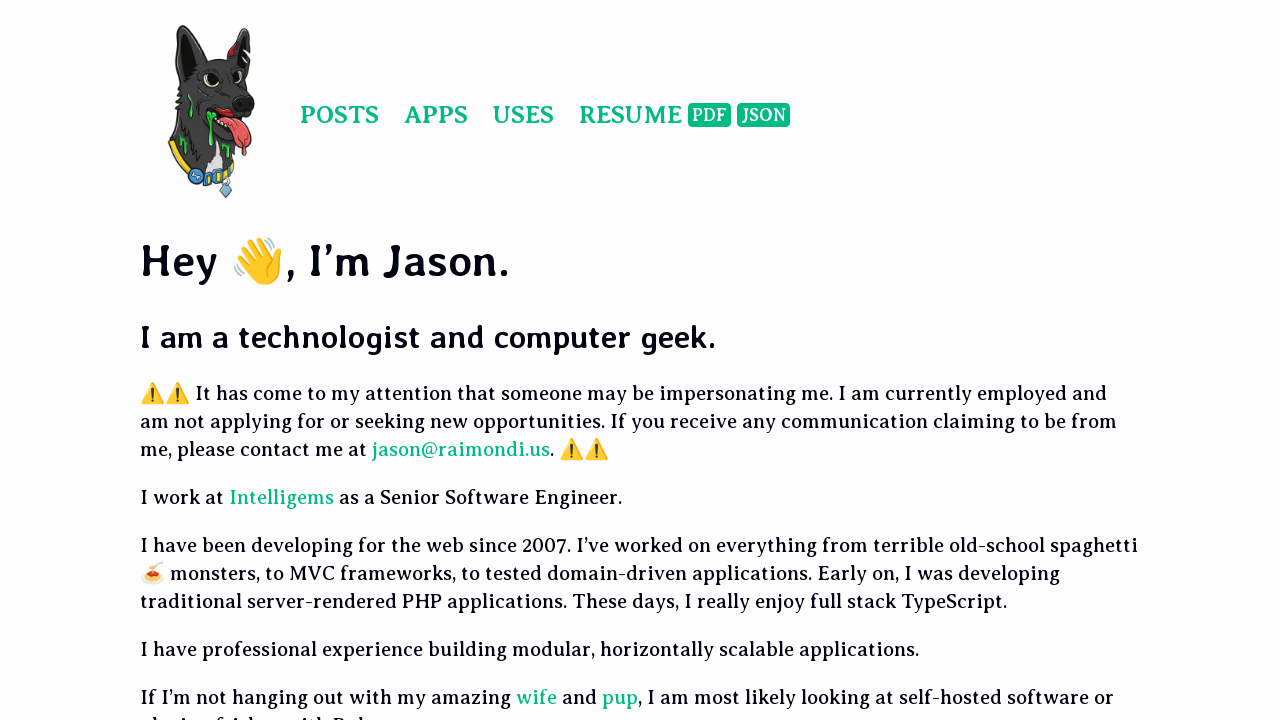

Waited for DOM content to load
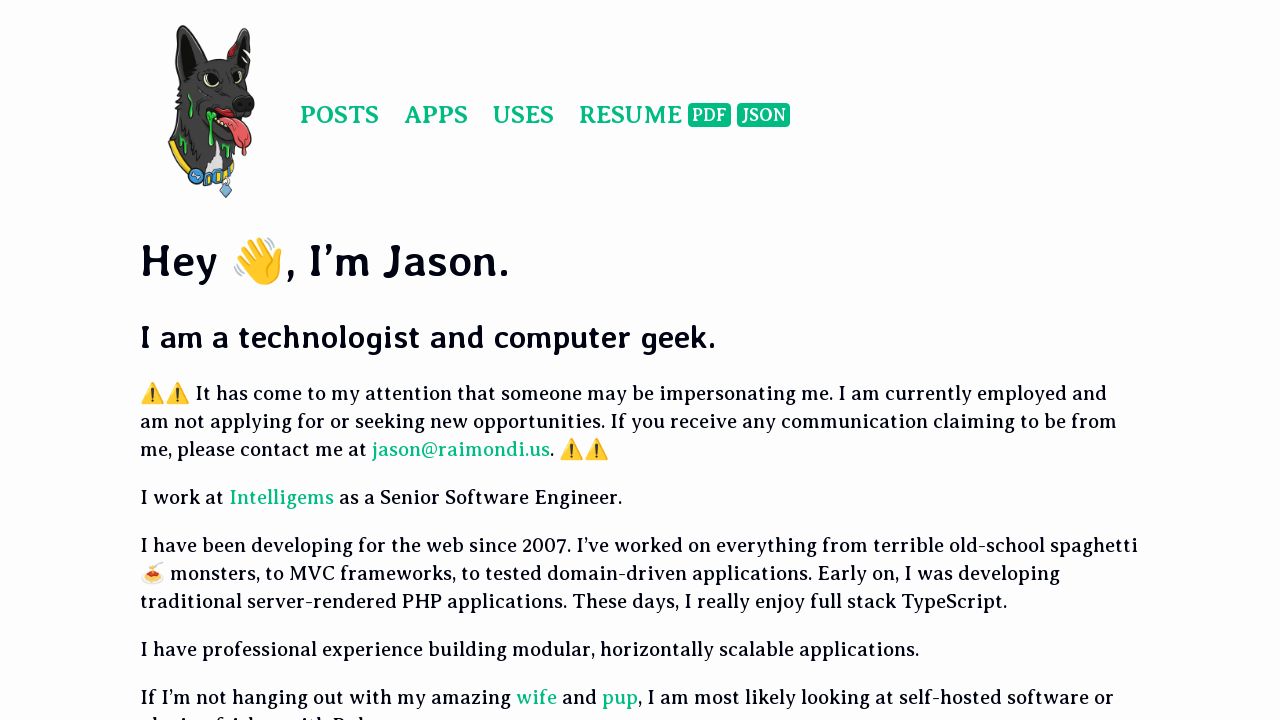

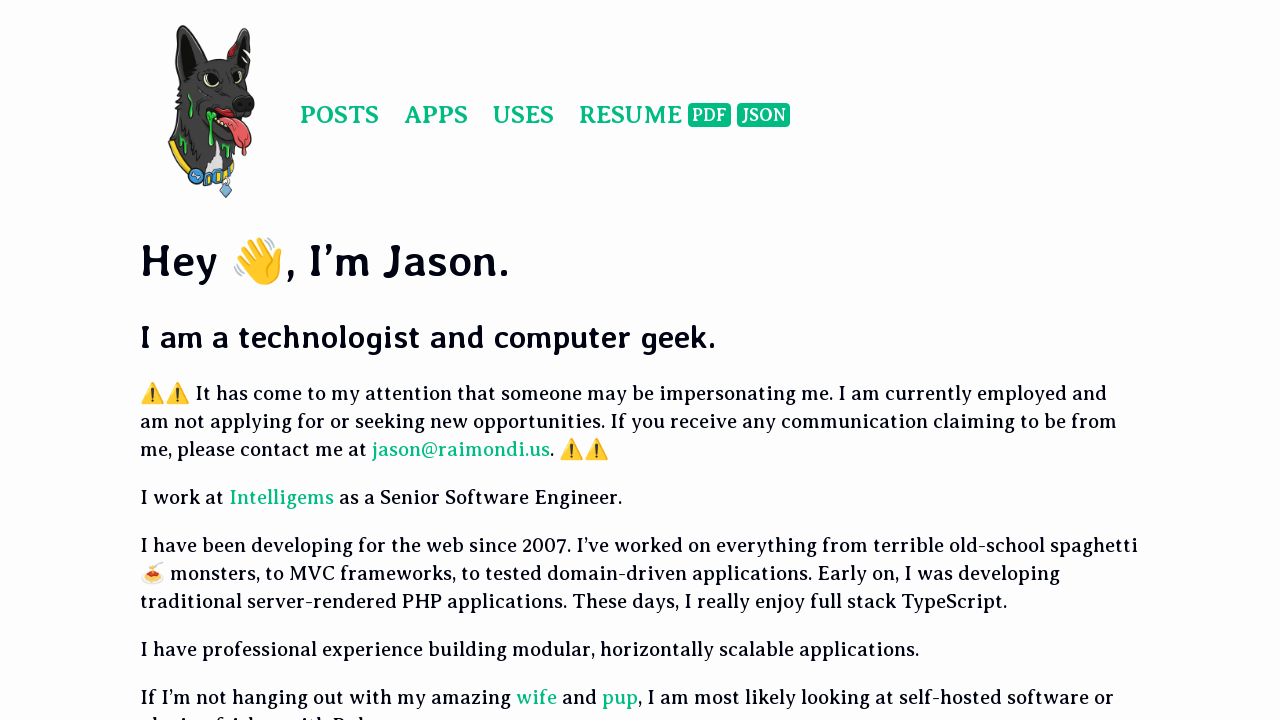